Tests multi-select functionality by selecting multiple color options (Green and Black) from a dropdown menu using keyboard input

Starting URL: https://demoqa.com/select-menu

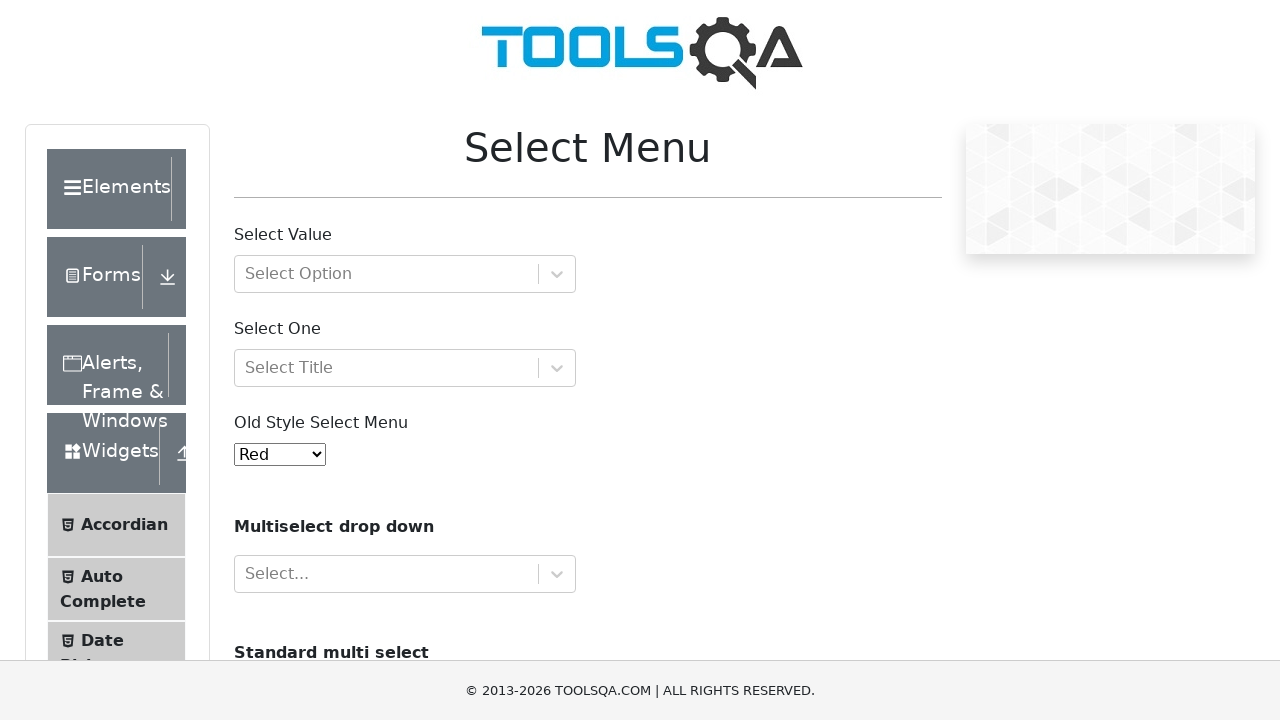

Filled multiselect input with 'Green' on input#react-select-4-input
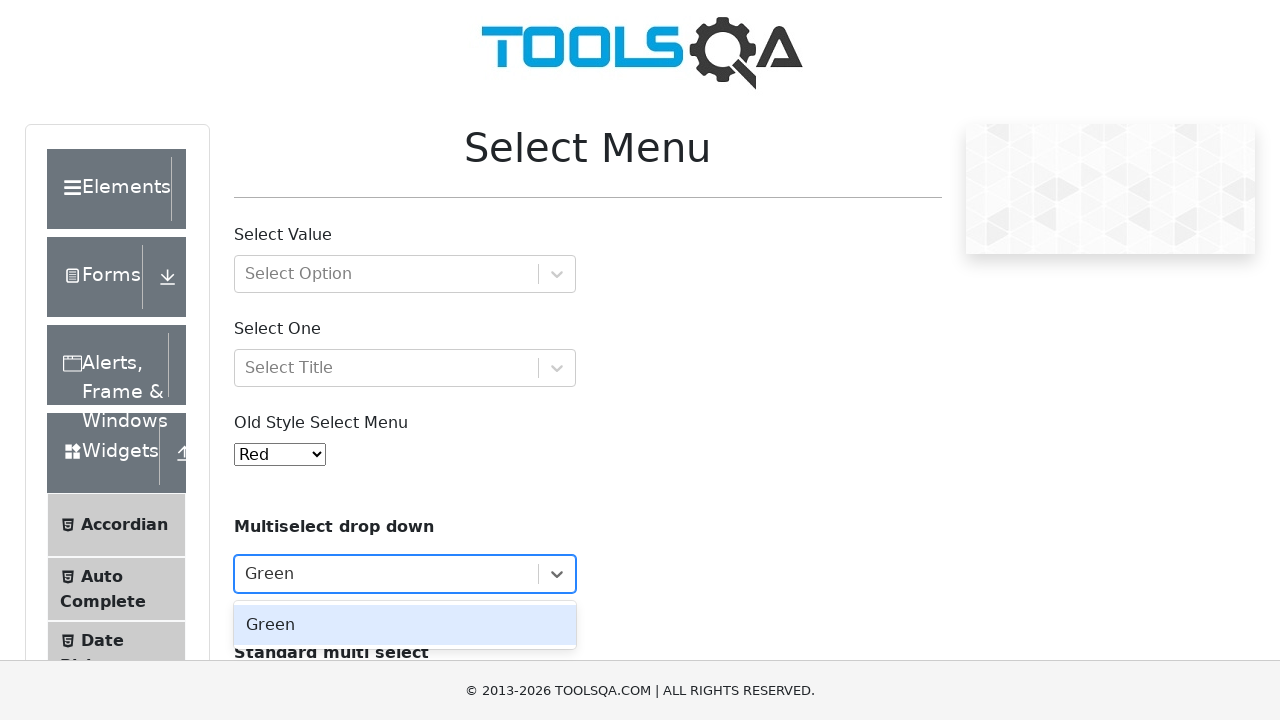

Pressed Enter to select Green option
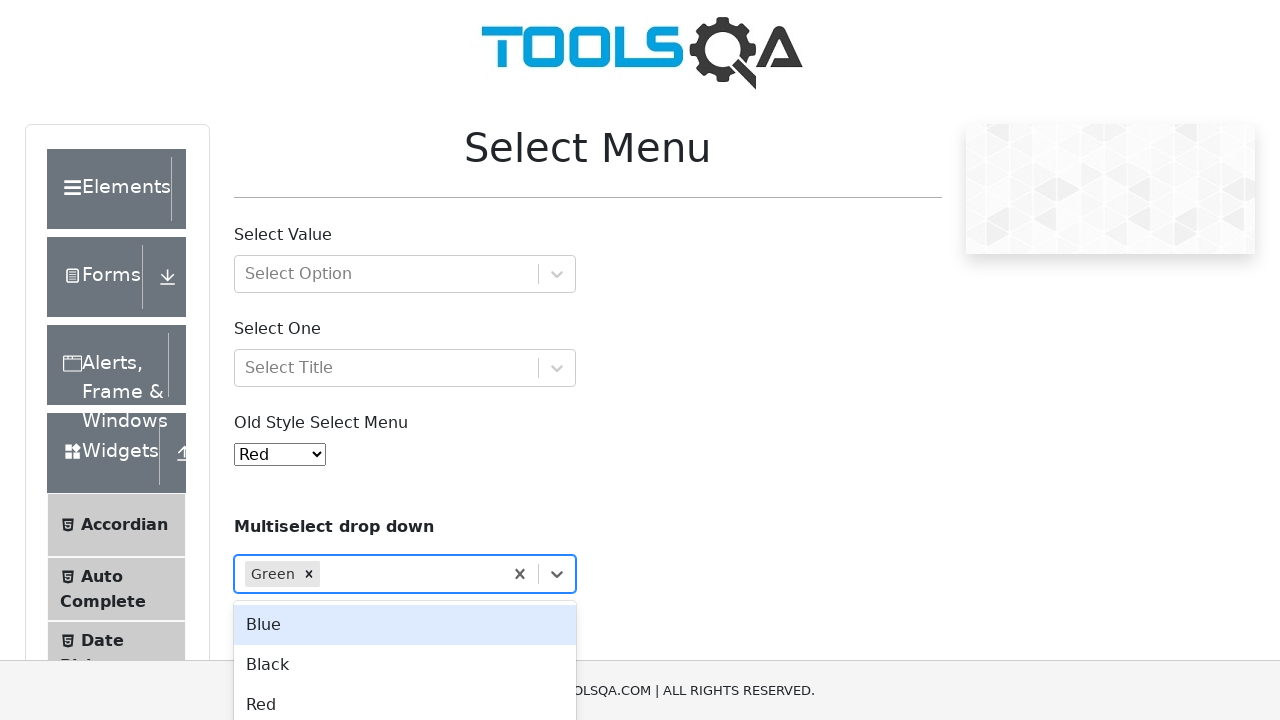

Filled multiselect input with 'Black' on input#react-select-4-input
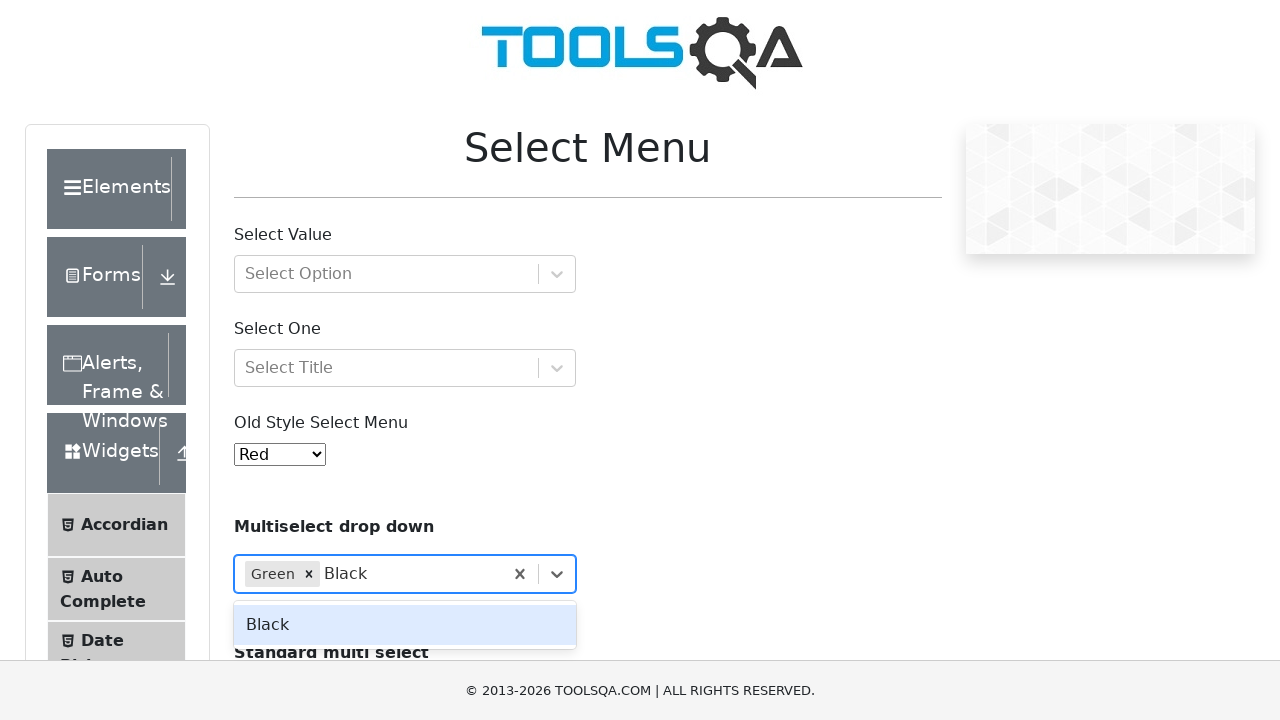

Pressed Enter to select Black option
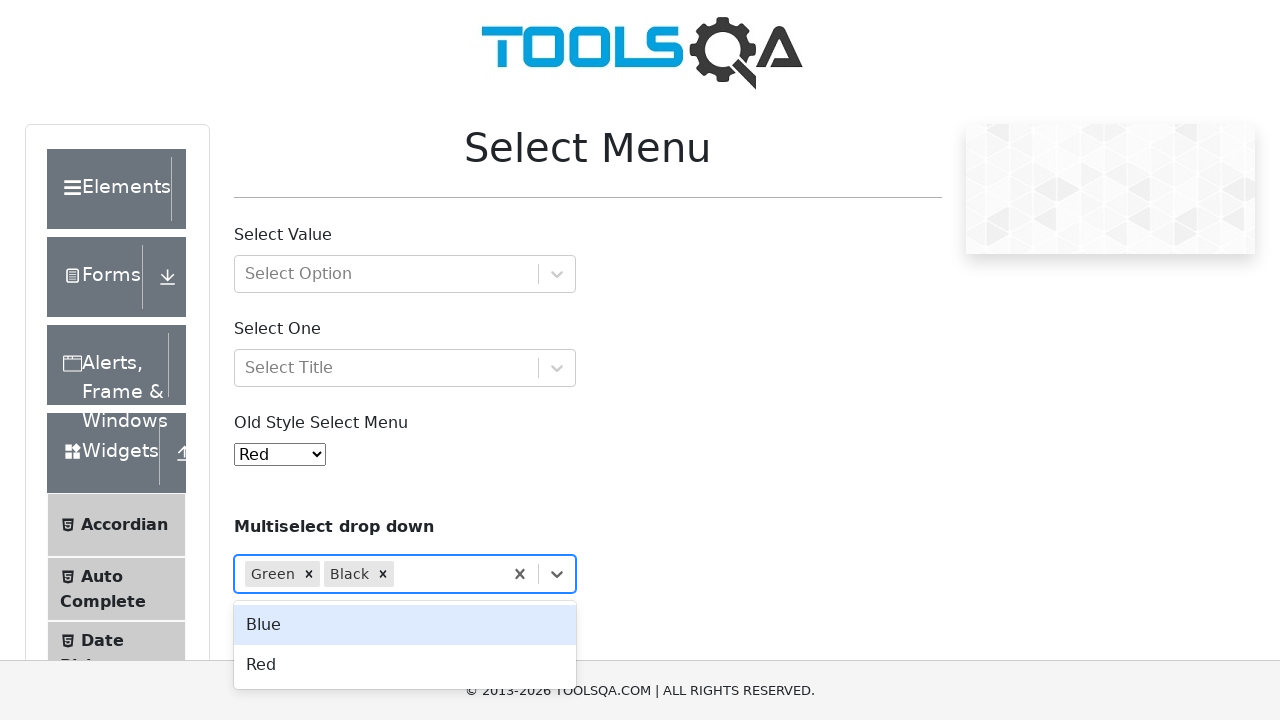

Waited for selections to be applied
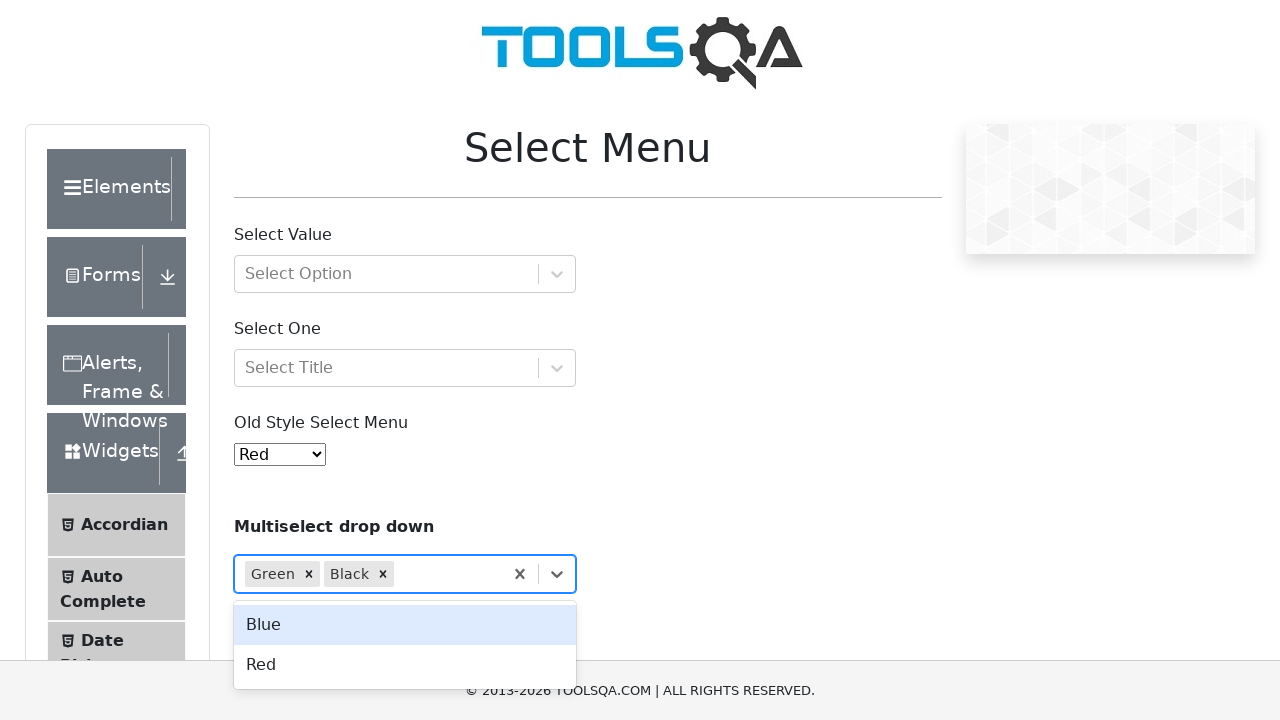

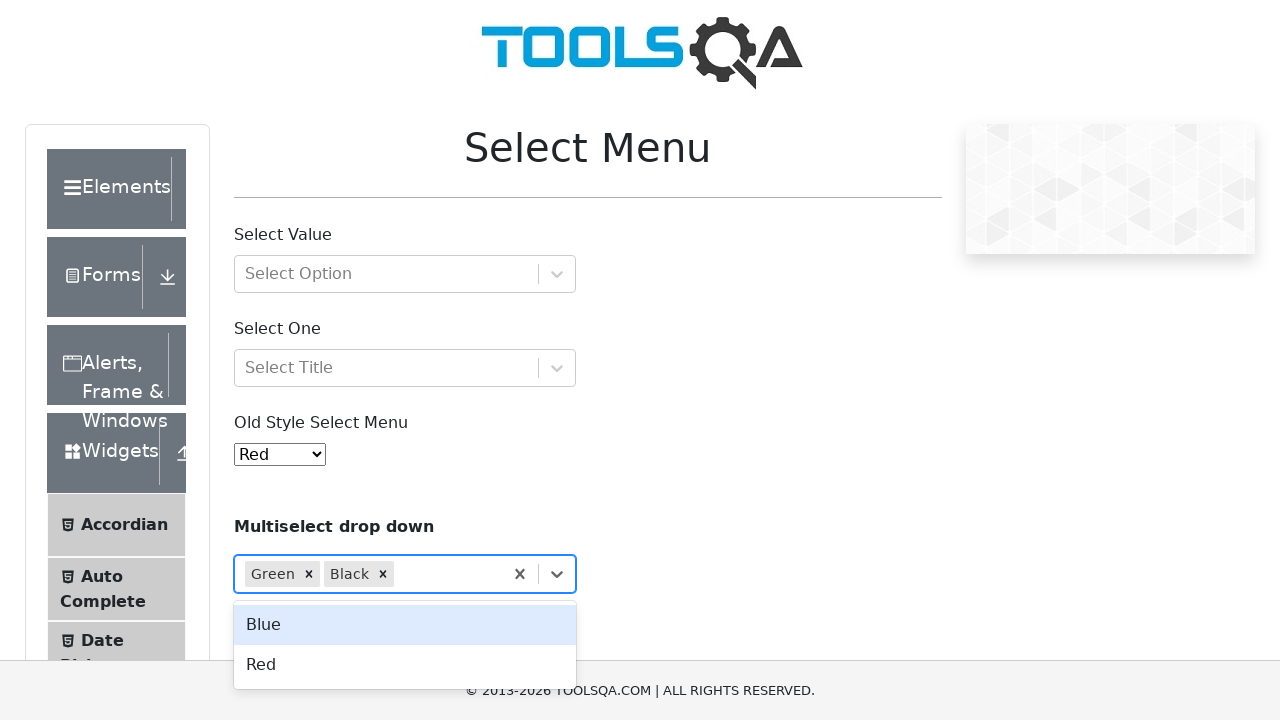